Tests drag and drop functionality at a different viewport resolution by dragging an element onto a drop target.

Starting URL: https://crossbrowsertesting.github.io/drag-and-drop.html

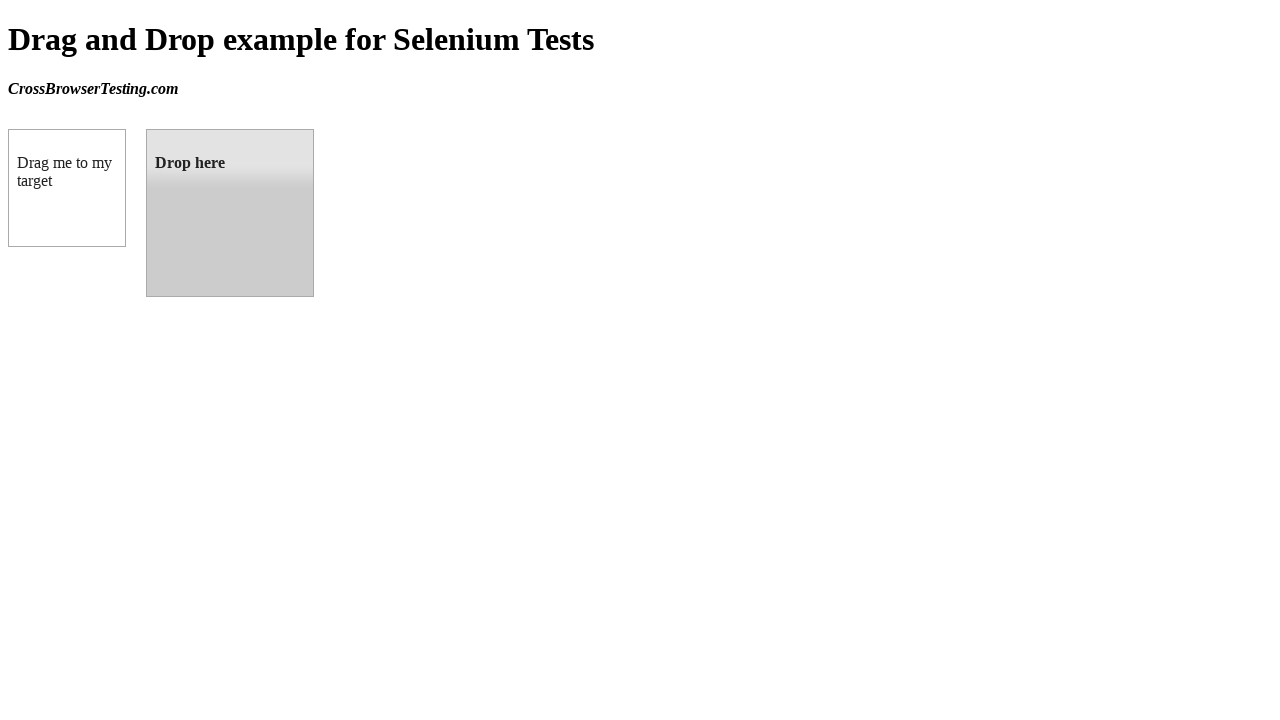

Waited for draggable element to be visible
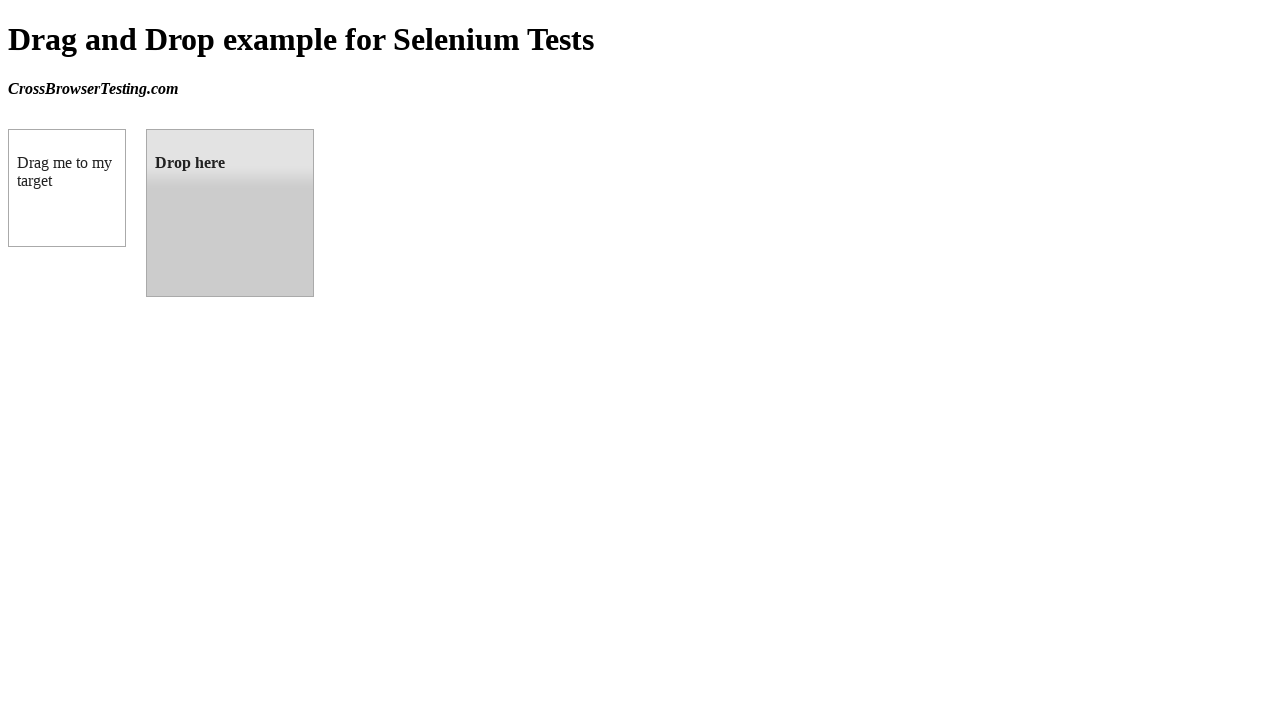

Waited for drop target element to be visible
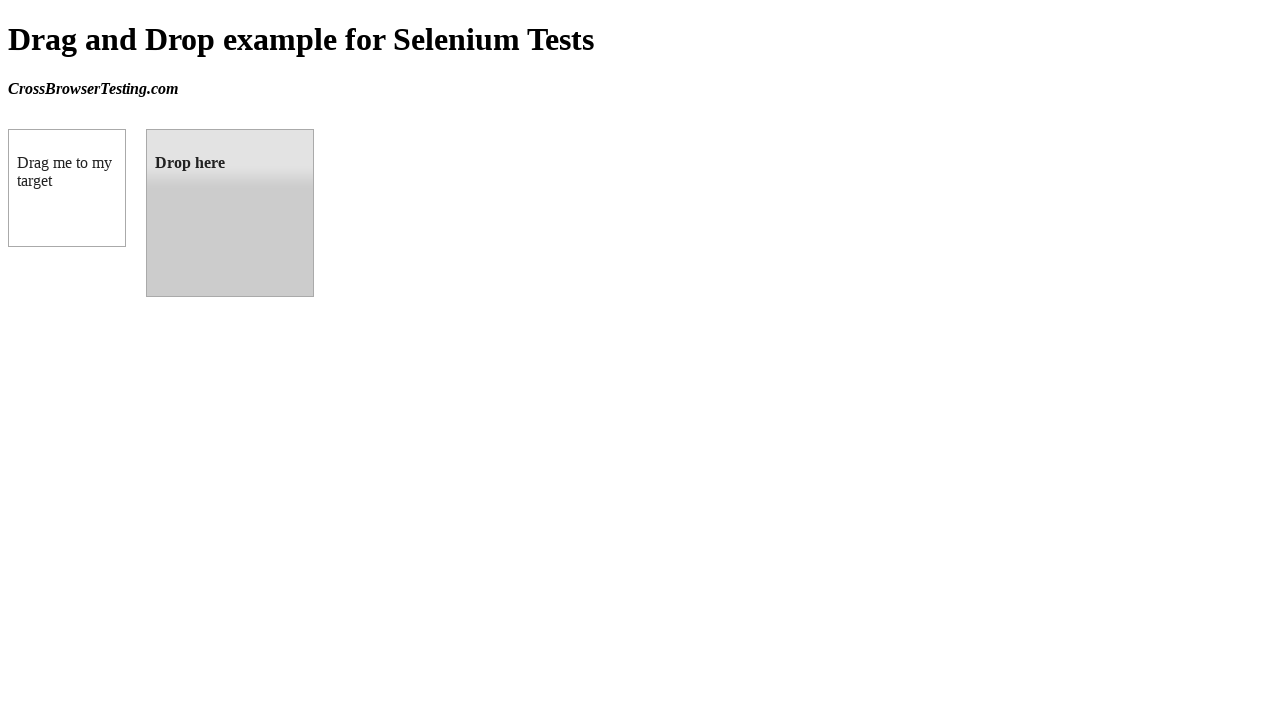

Performed drag and drop of draggable element onto drop target at (230, 213)
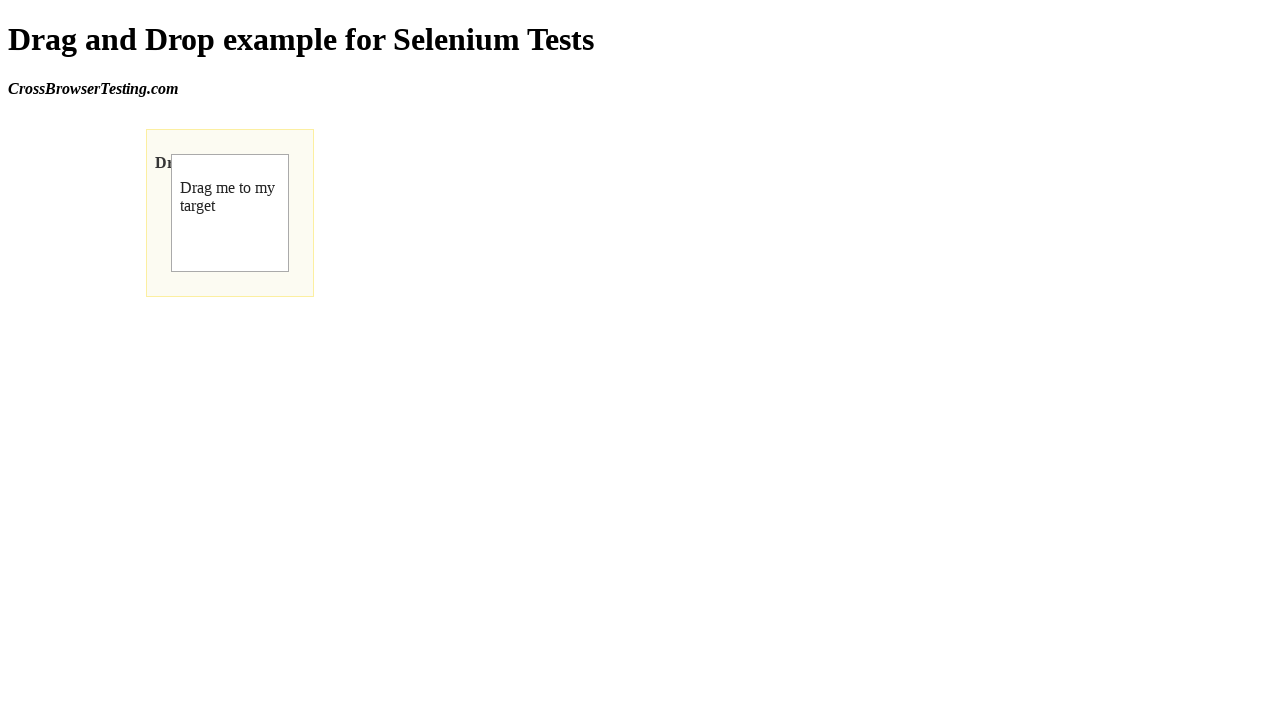

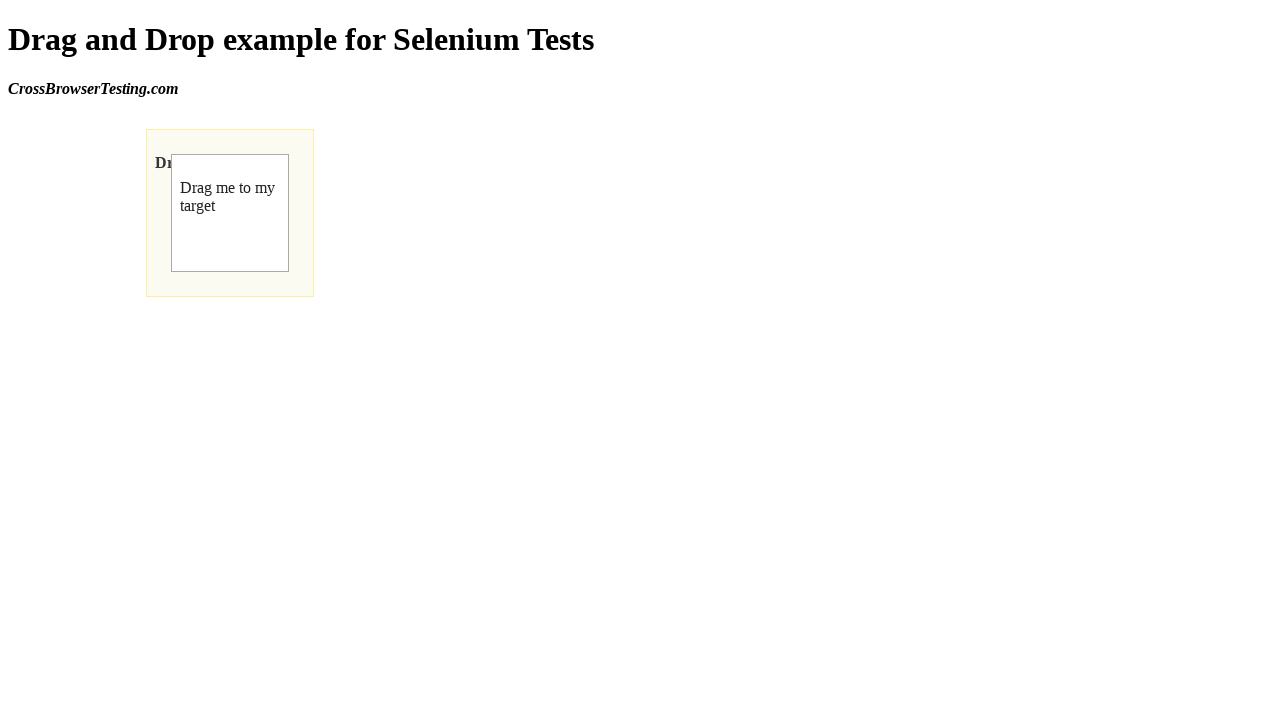